Tests Shadow DOM interaction by accessing a nested shadow host element and retrieving content from within the shadow root.

Starting URL: http://watir.com/examples/shadow_dom.html

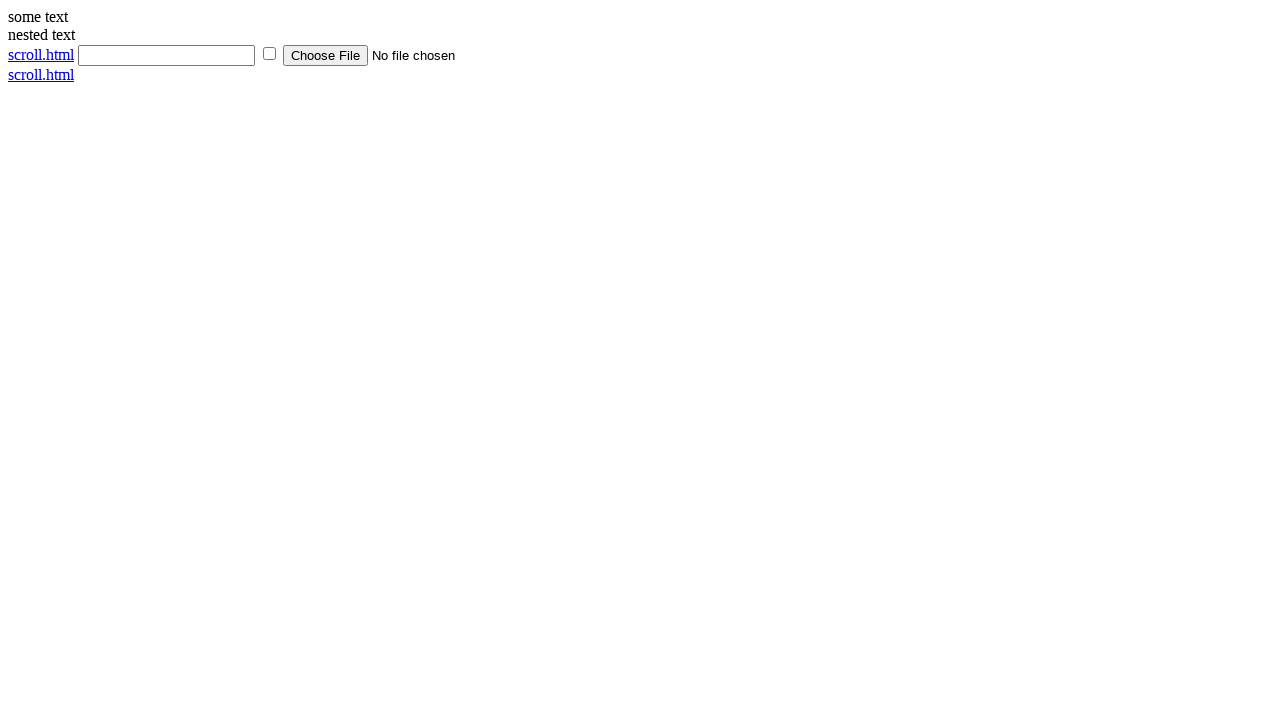

Navigated to Shadow DOM example page
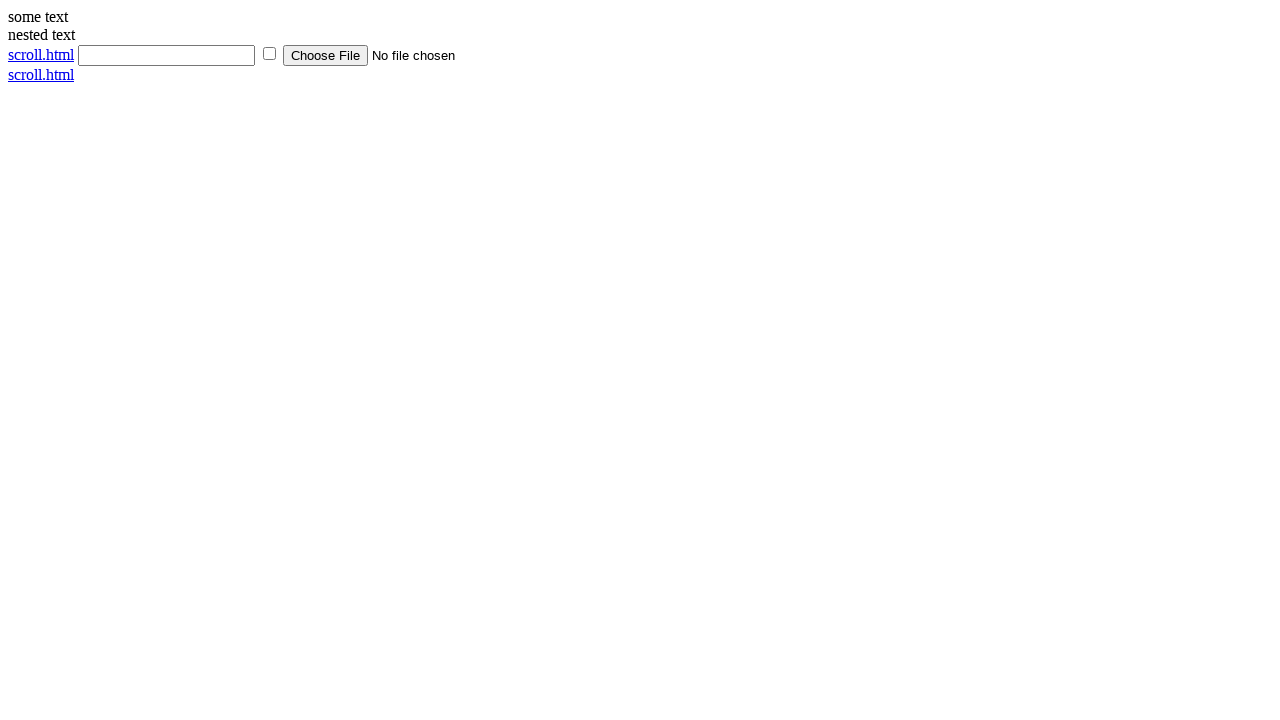

Located nested shadow host element
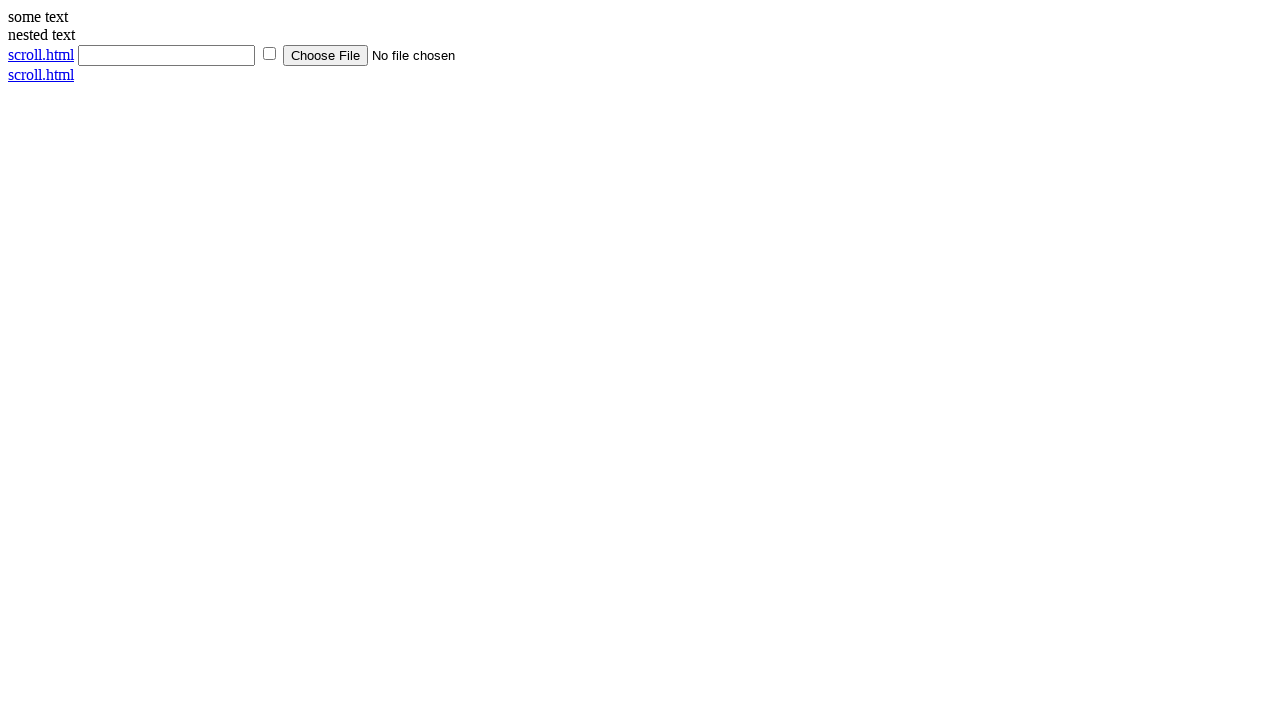

Located nested shadow content element using shadow DOM piercing
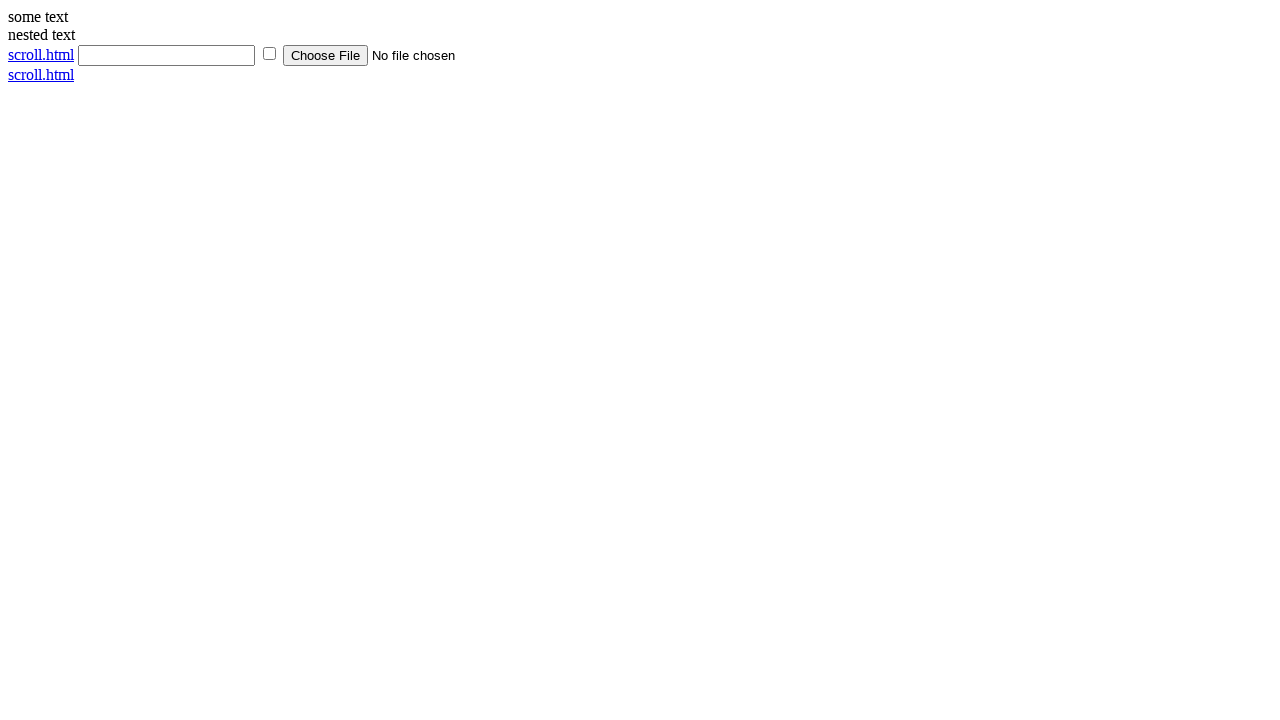

Shadow content element is now visible
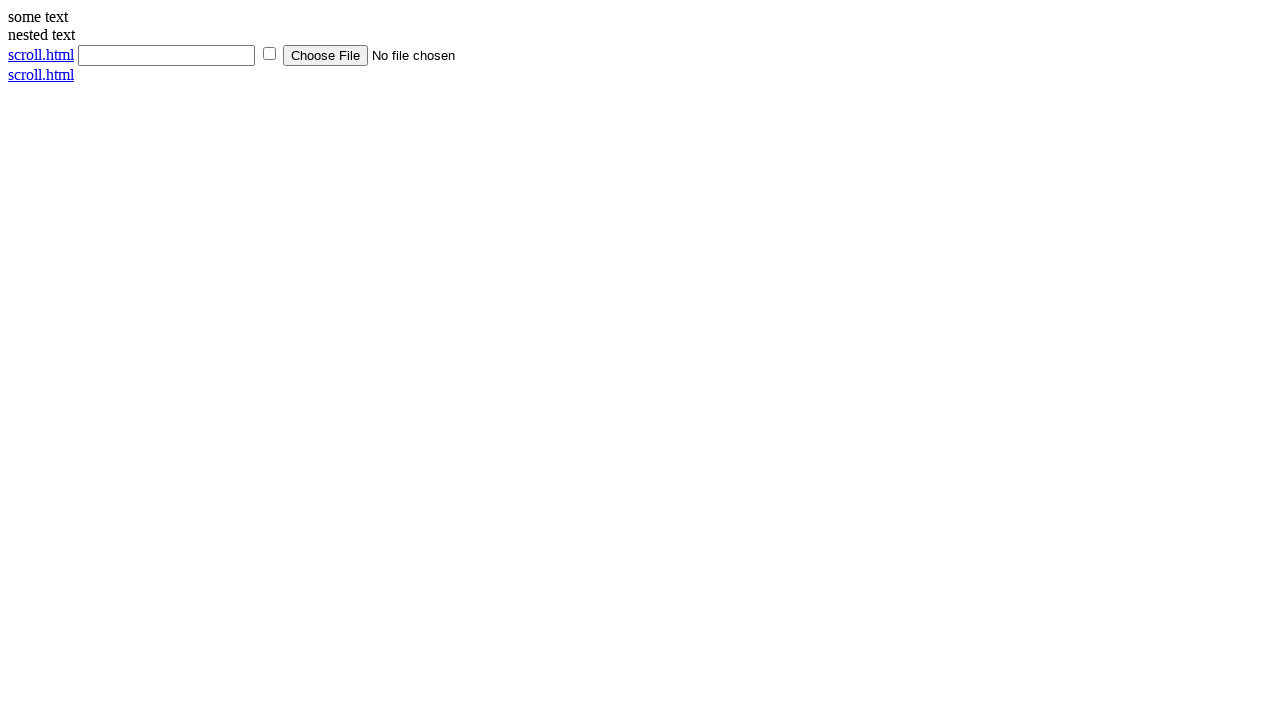

Retrieved text content from shadow DOM element
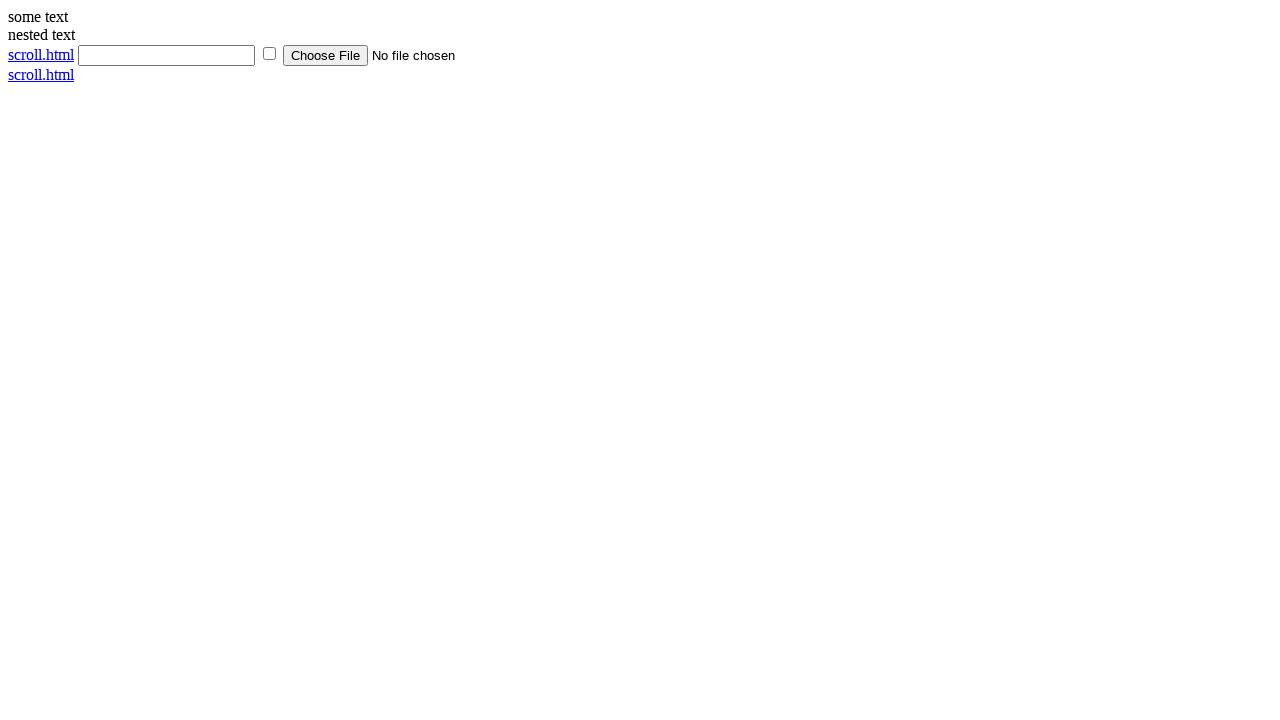

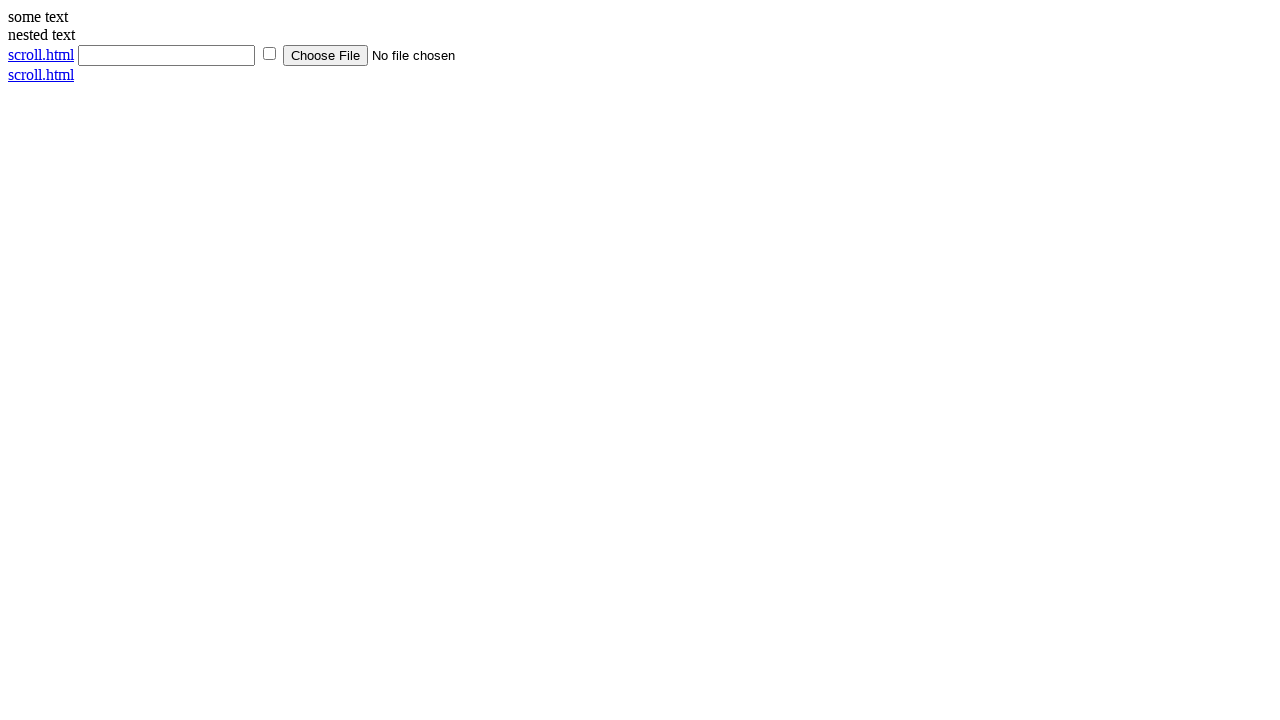